Tests unmarking todo items as complete by unchecking previously checked items

Starting URL: https://demo.playwright.dev/todomvc

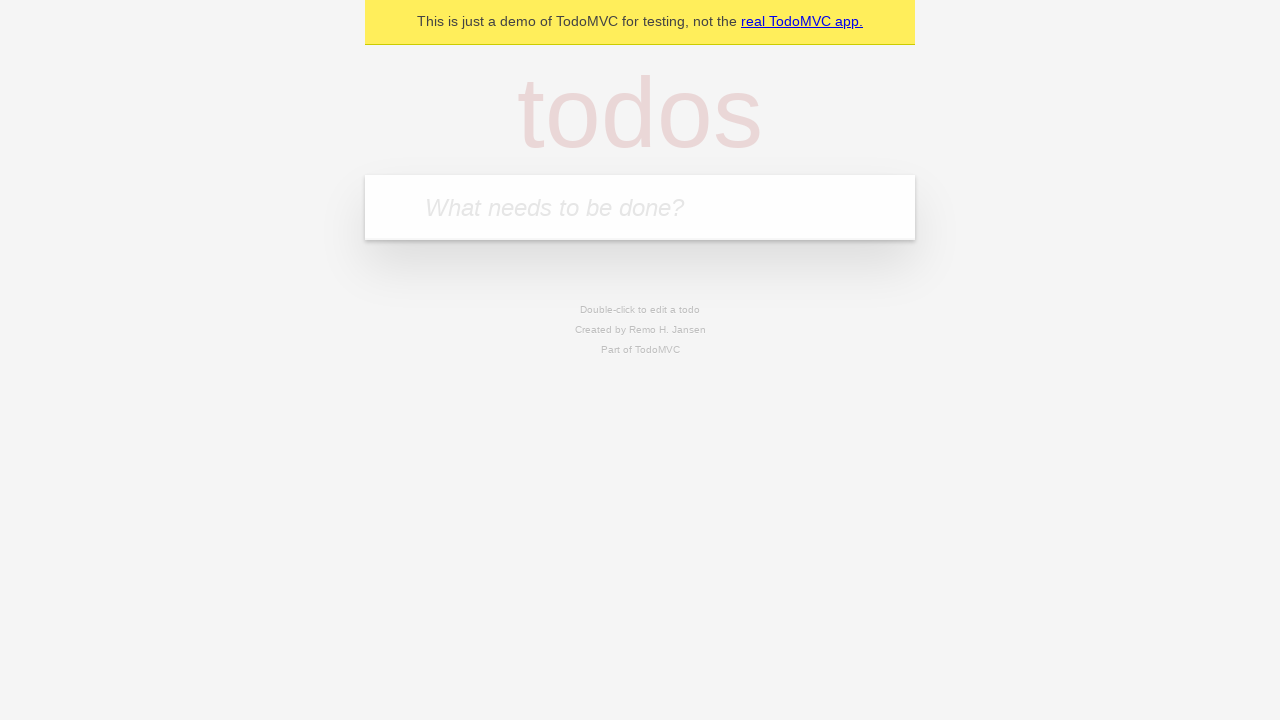

Filled todo input with 'buy some cheese' on internal:attr=[placeholder="What needs to be done?"i]
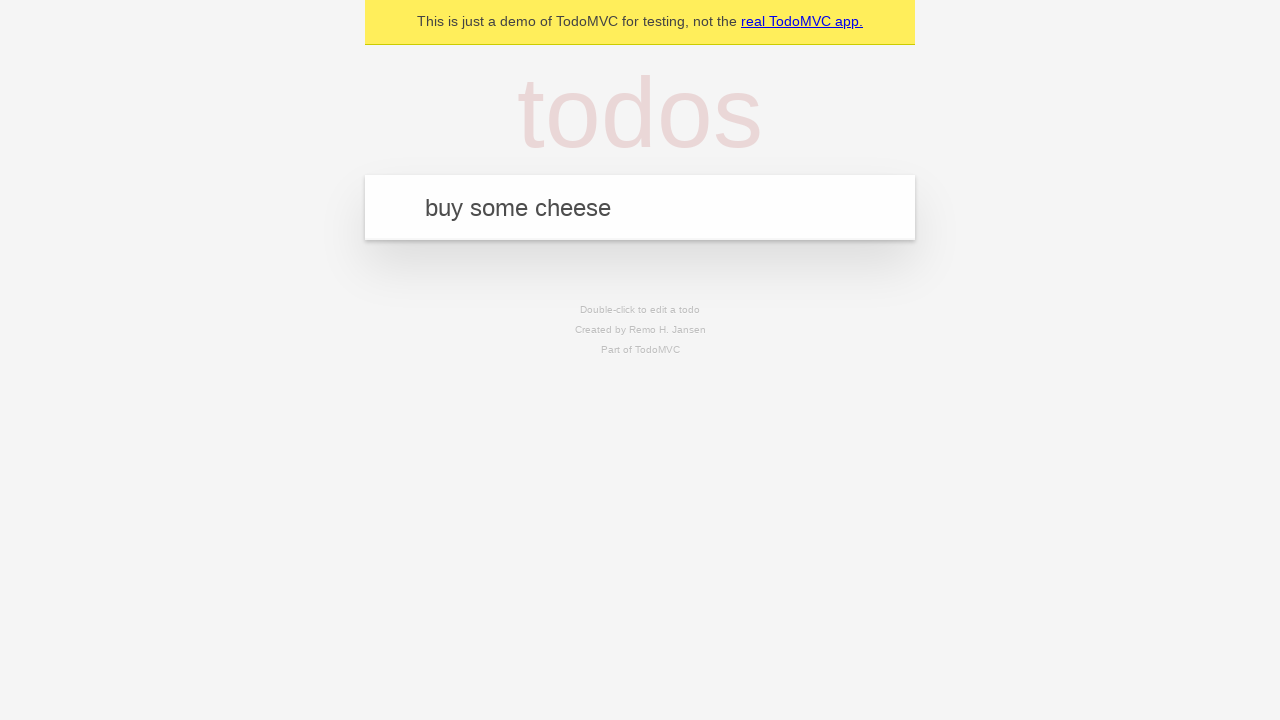

Pressed Enter to create todo item 'buy some cheese' on internal:attr=[placeholder="What needs to be done?"i]
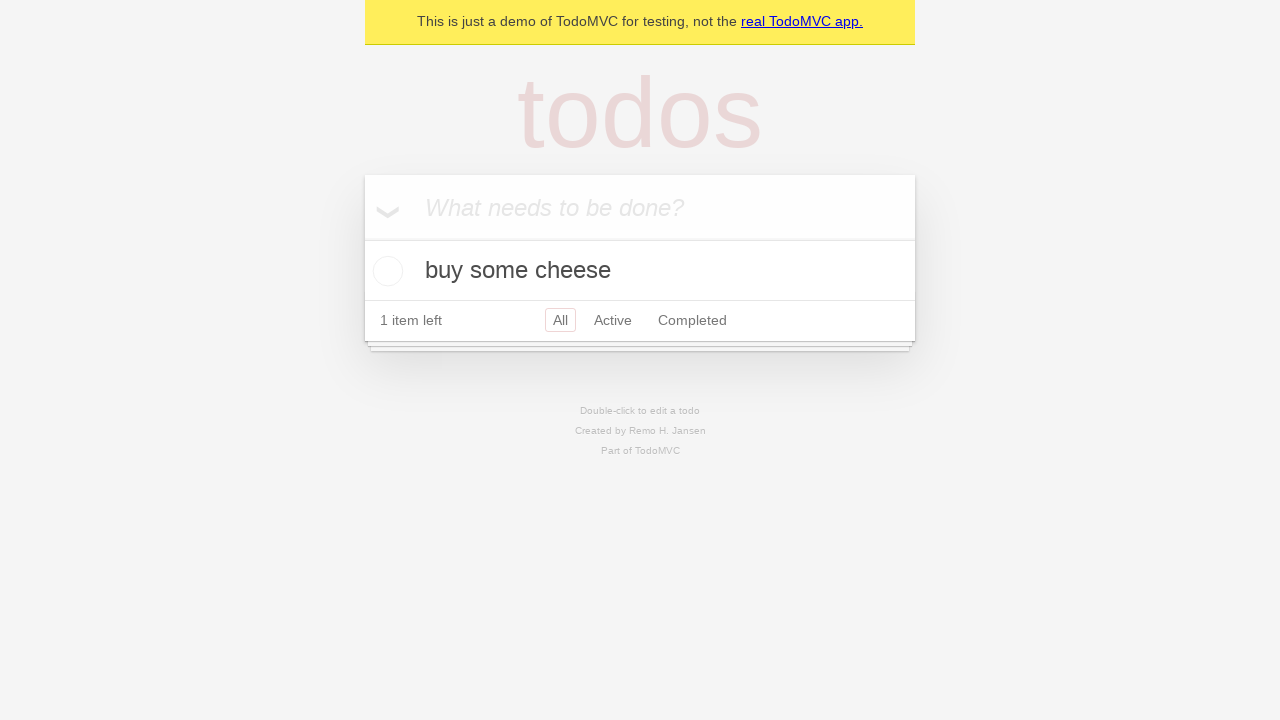

Filled todo input with 'feed the cat' on internal:attr=[placeholder="What needs to be done?"i]
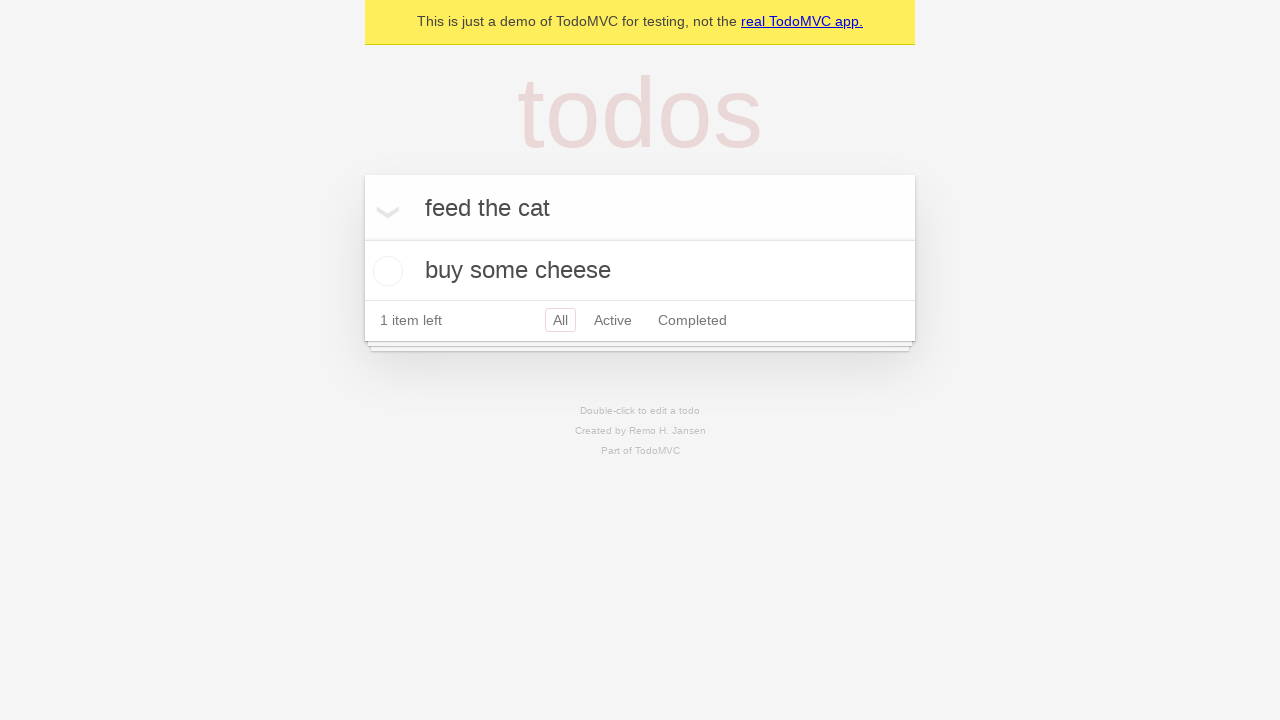

Pressed Enter to create todo item 'feed the cat' on internal:attr=[placeholder="What needs to be done?"i]
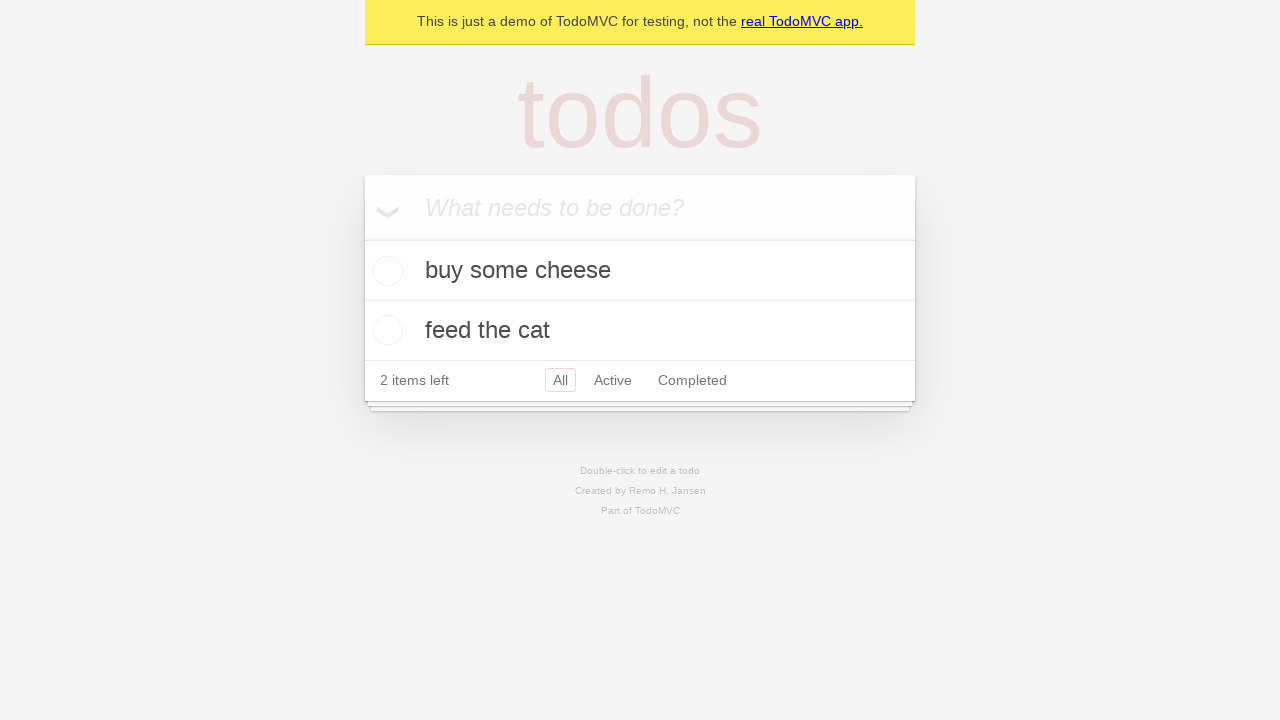

Waited for second todo item to appear
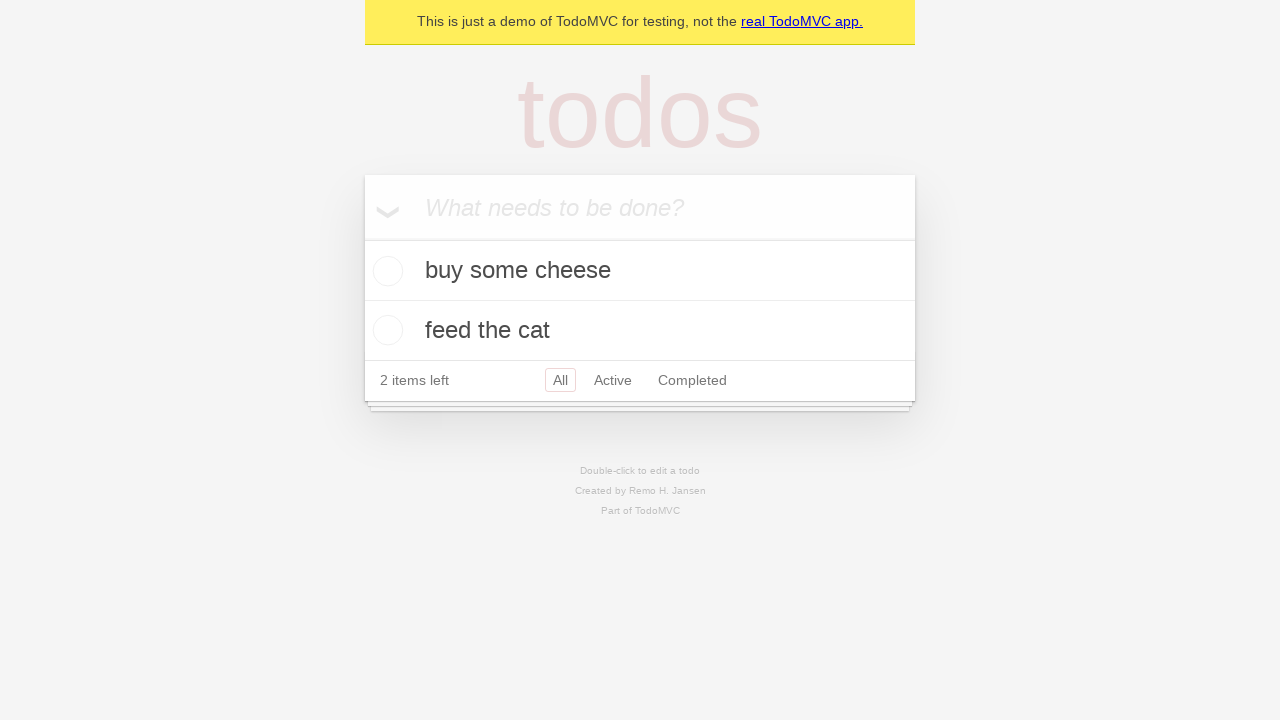

Checked first todo item as complete at (385, 271) on [data-testid='todo-item'] >> nth=0 >> internal:role=checkbox
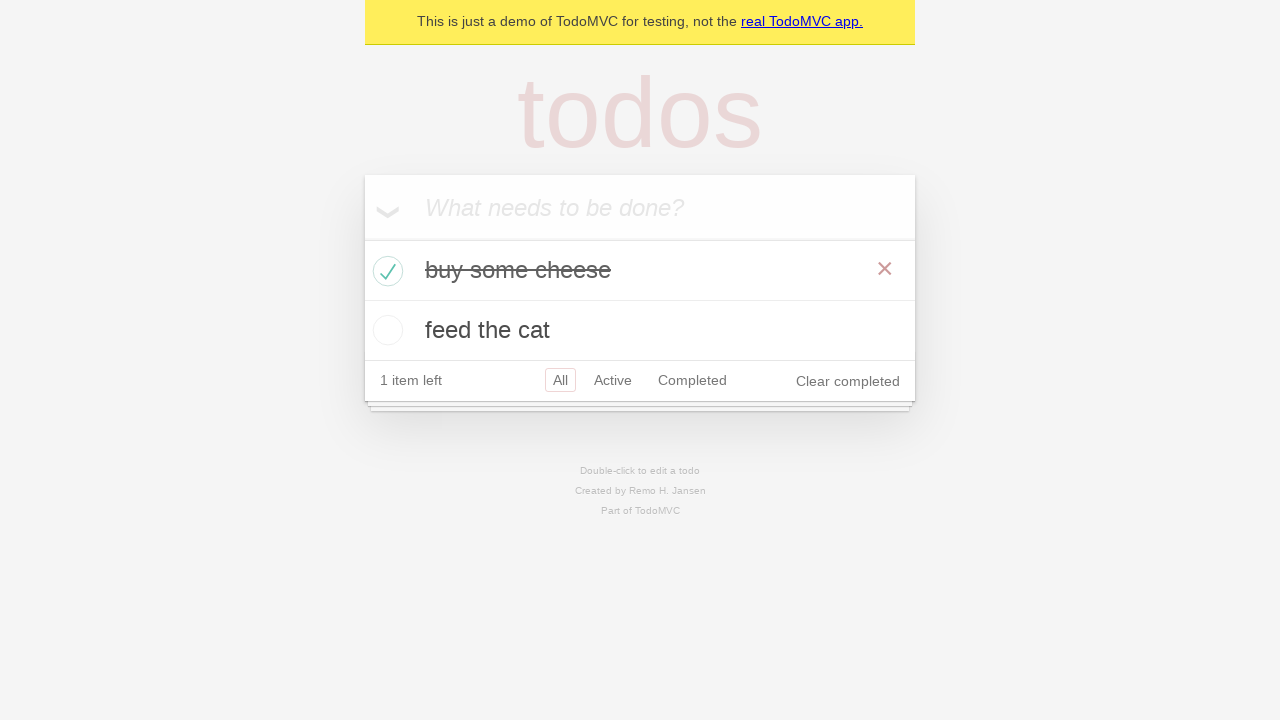

Unchecked first todo item to mark it as incomplete at (385, 271) on [data-testid='todo-item'] >> nth=0 >> internal:role=checkbox
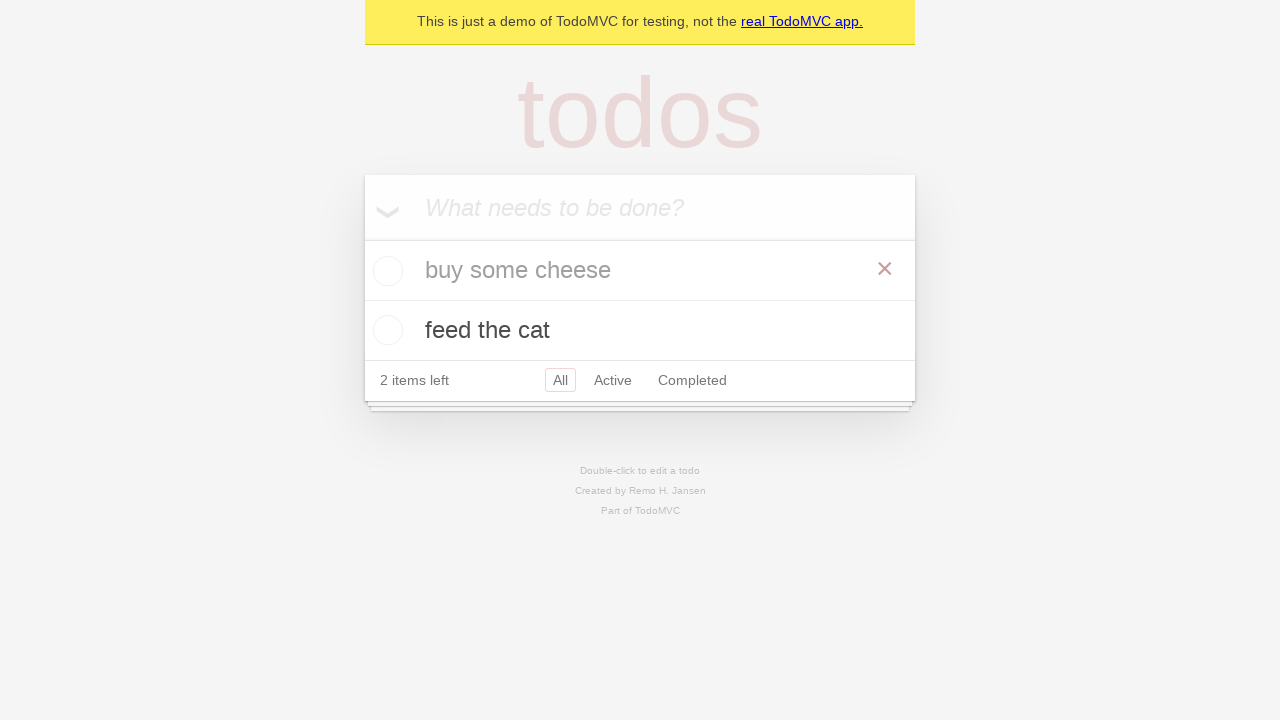

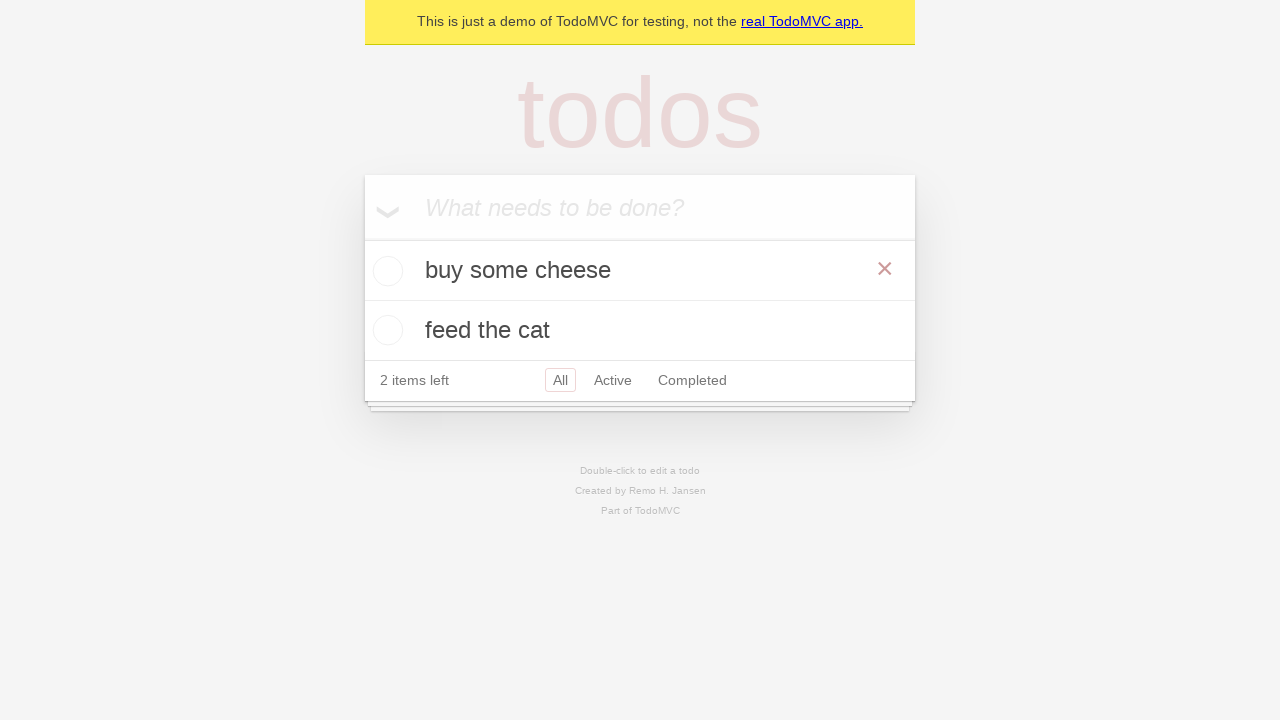